Tests the selectable widget functionality by clicking on multiple list items in a vertical list container to select them

Starting URL: https://demoqa.com/selectable

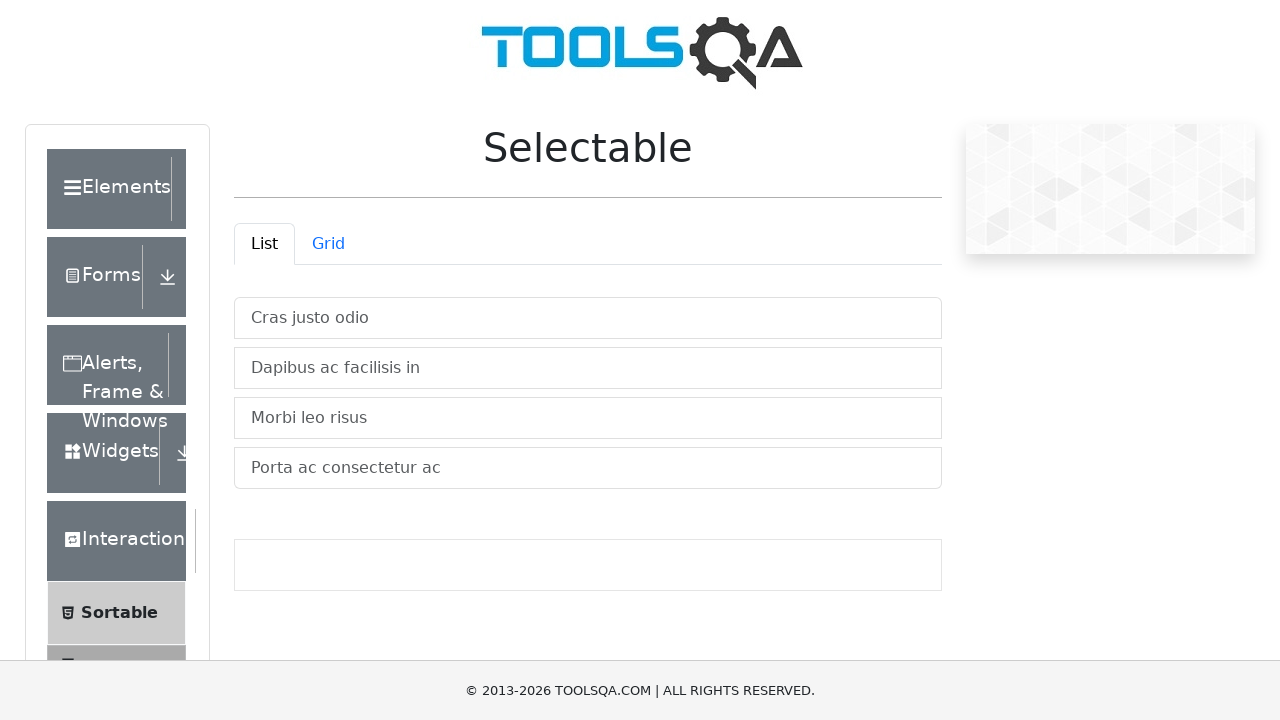

Waited for vertical list container to be visible
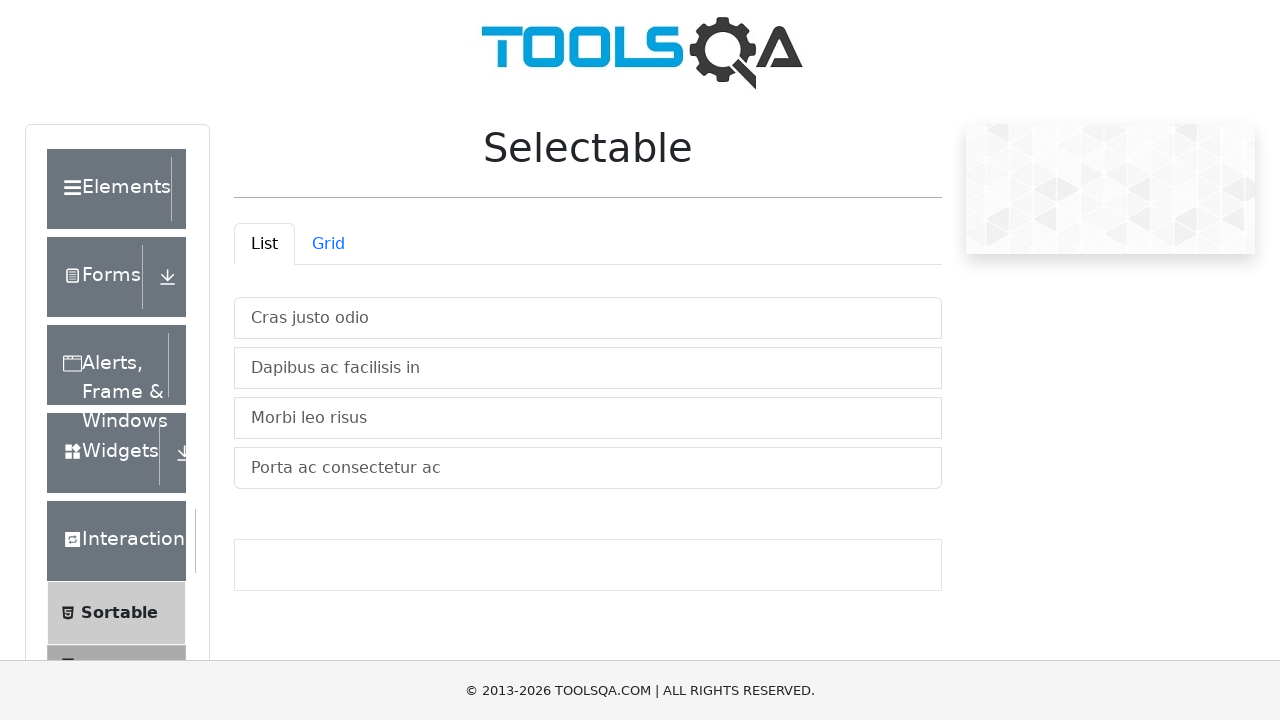

Clicked on first list item to select it at (588, 318) on xpath=//*[@id="verticalListContainer"]/li[1]
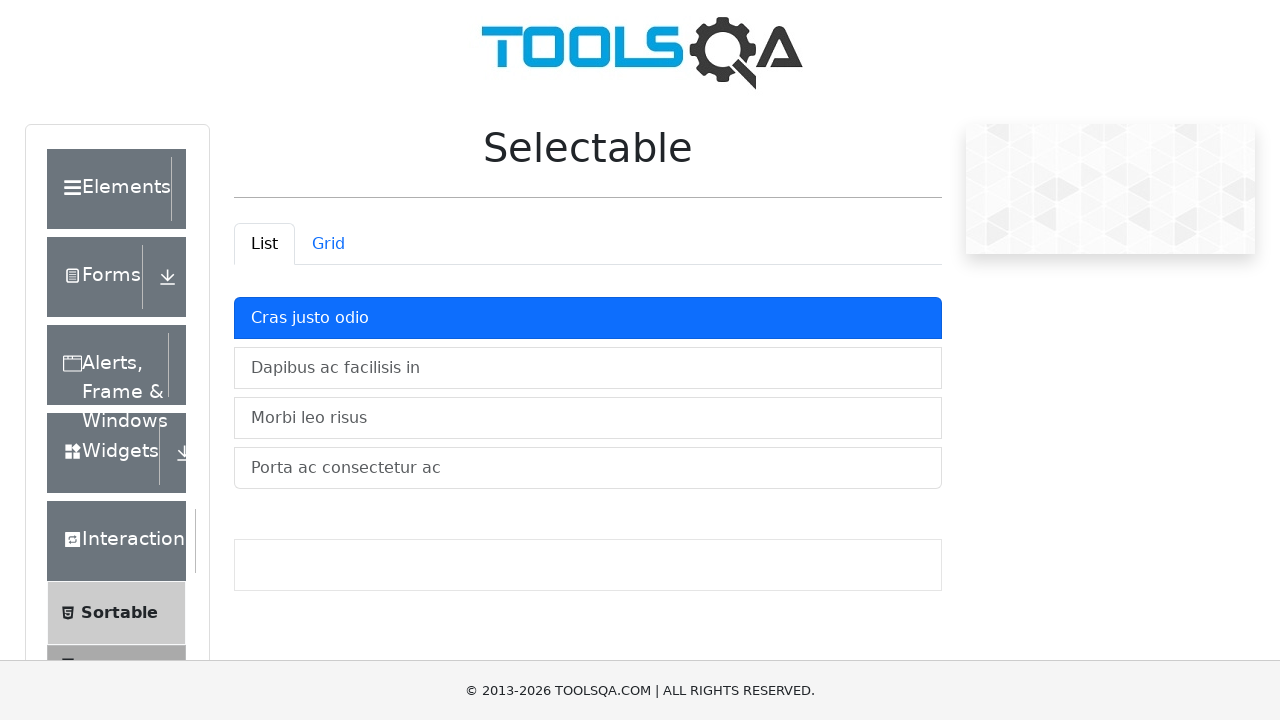

Clicked on second list item to select it at (588, 368) on xpath=//*[@id="verticalListContainer"]/li[2]
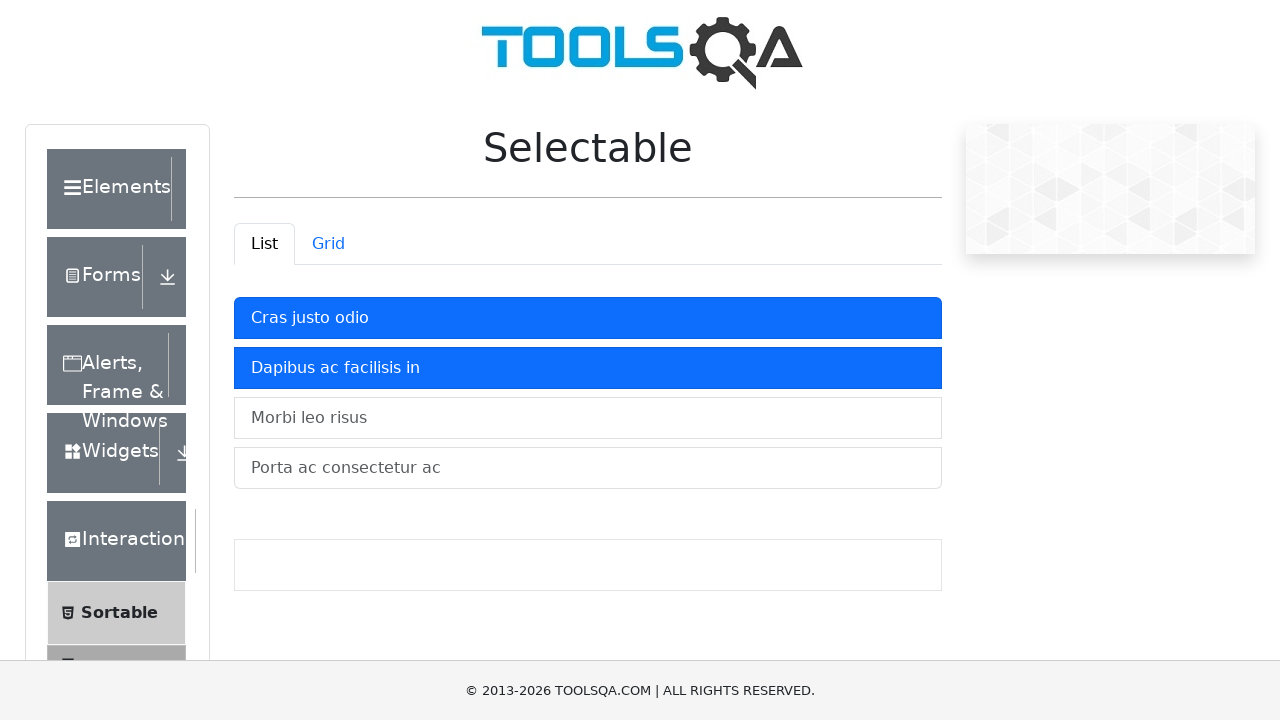

Clicked on third list item to select it at (588, 418) on xpath=//*[@id="verticalListContainer"]/li[3]
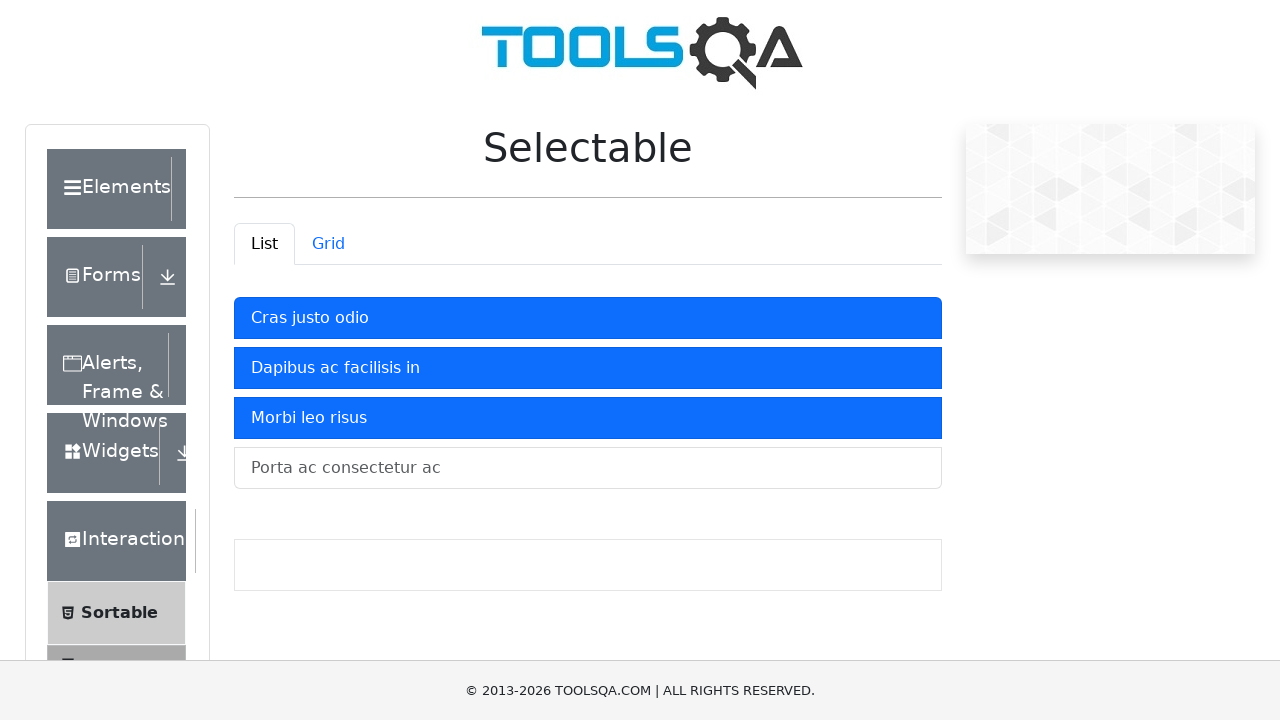

Clicked on fourth list item to select it at (588, 468) on xpath=//*[@id="verticalListContainer"]/li[4]
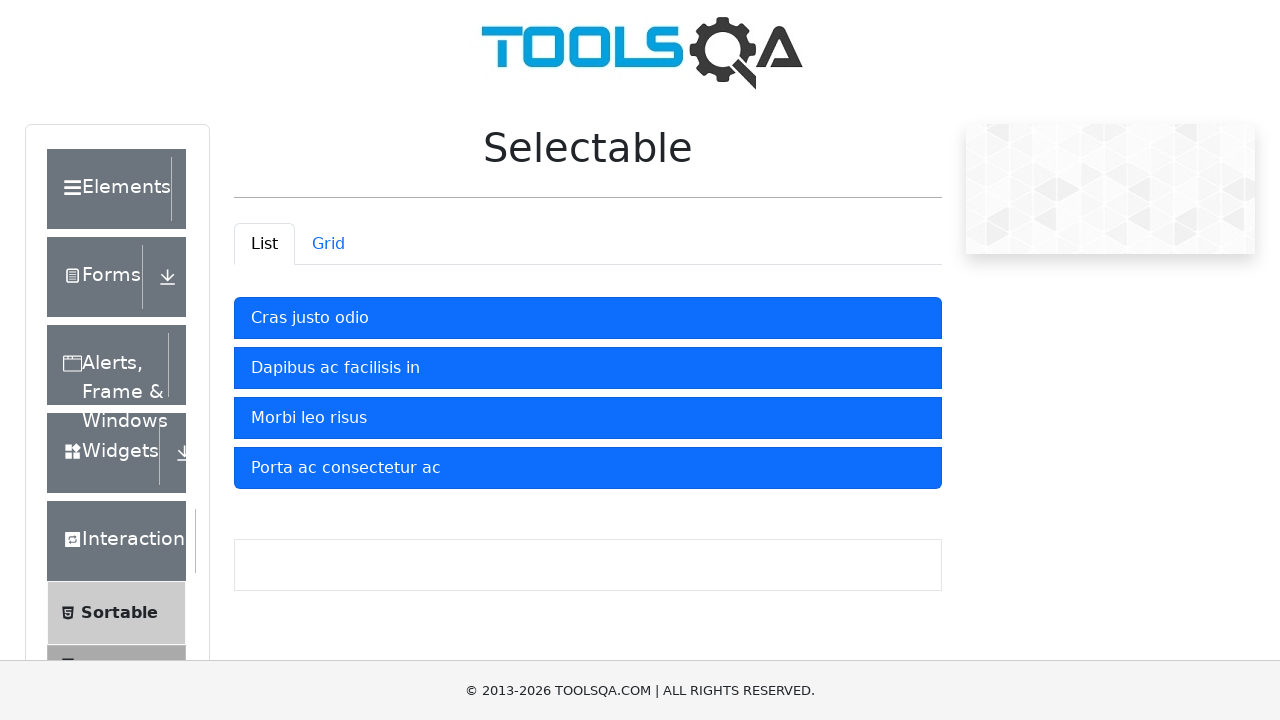

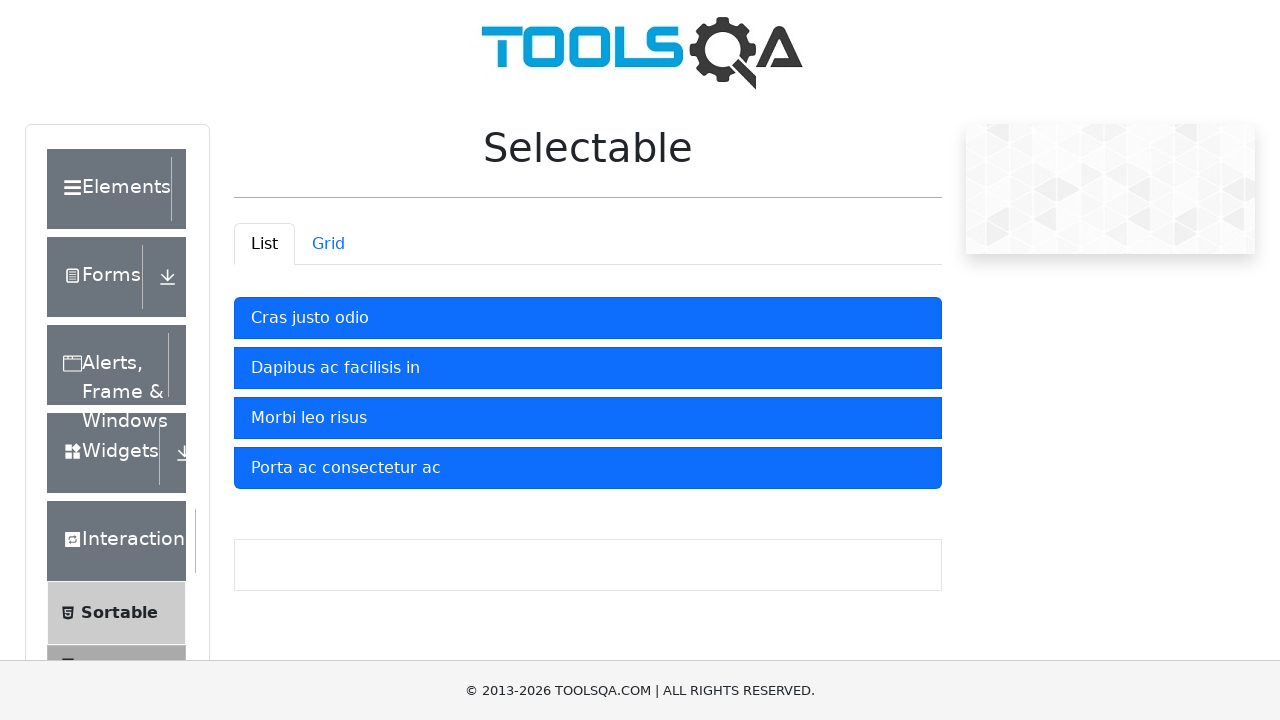